Tests the add/remove elements functionality by clicking the "Add Element" button 5 times and verifying that delete buttons appear

Starting URL: https://the-internet.herokuapp.com/add_remove_elements/

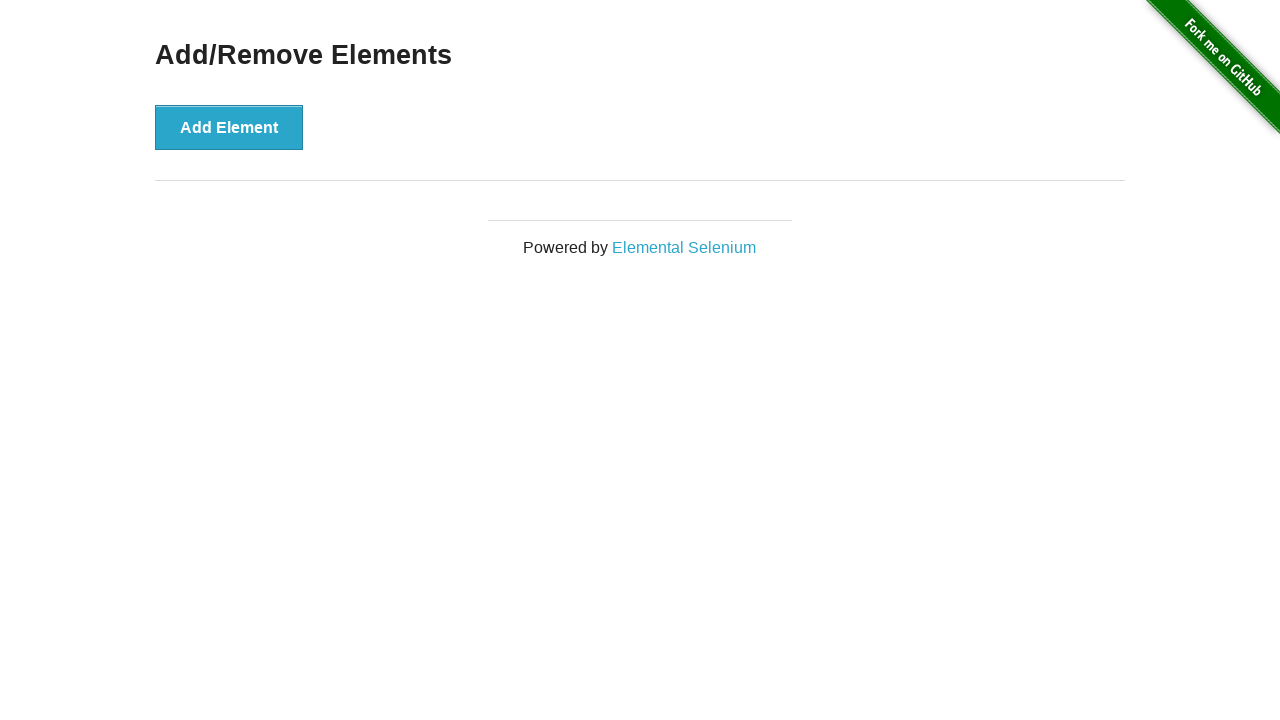

Navigated to add/remove elements page
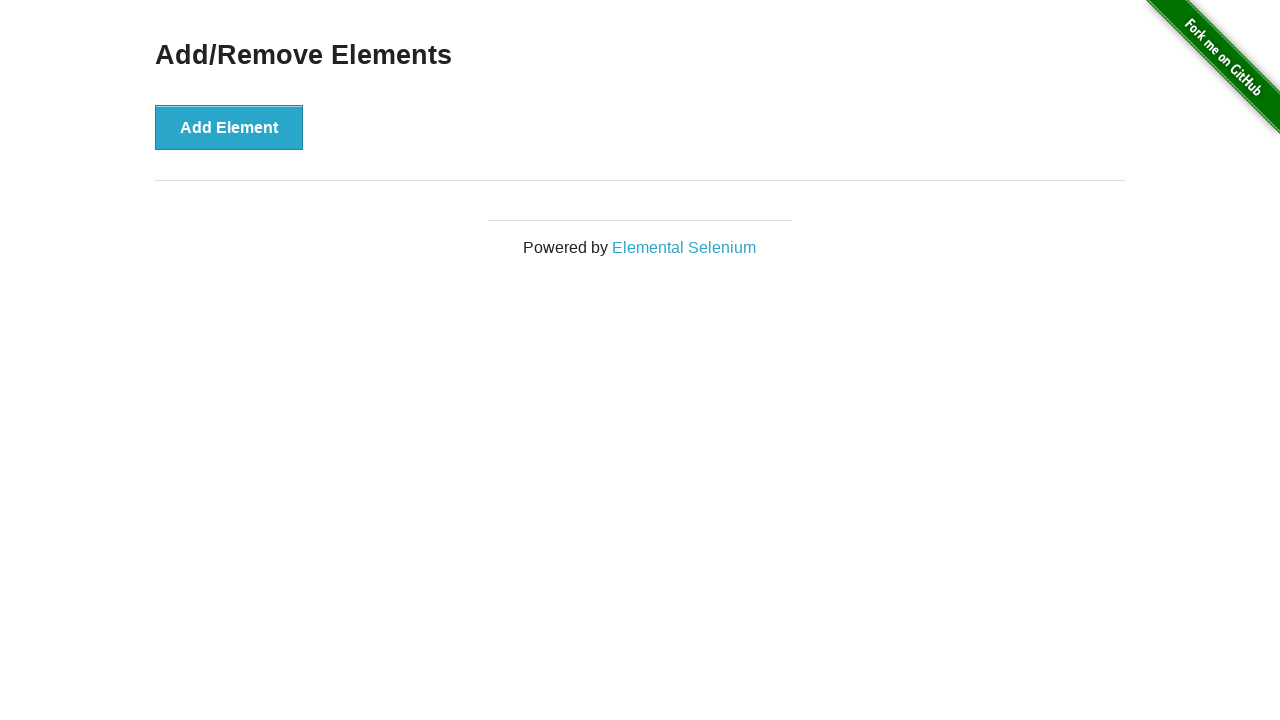

Clicked 'Add Element' button at (229, 127) on button:text("Add Element")
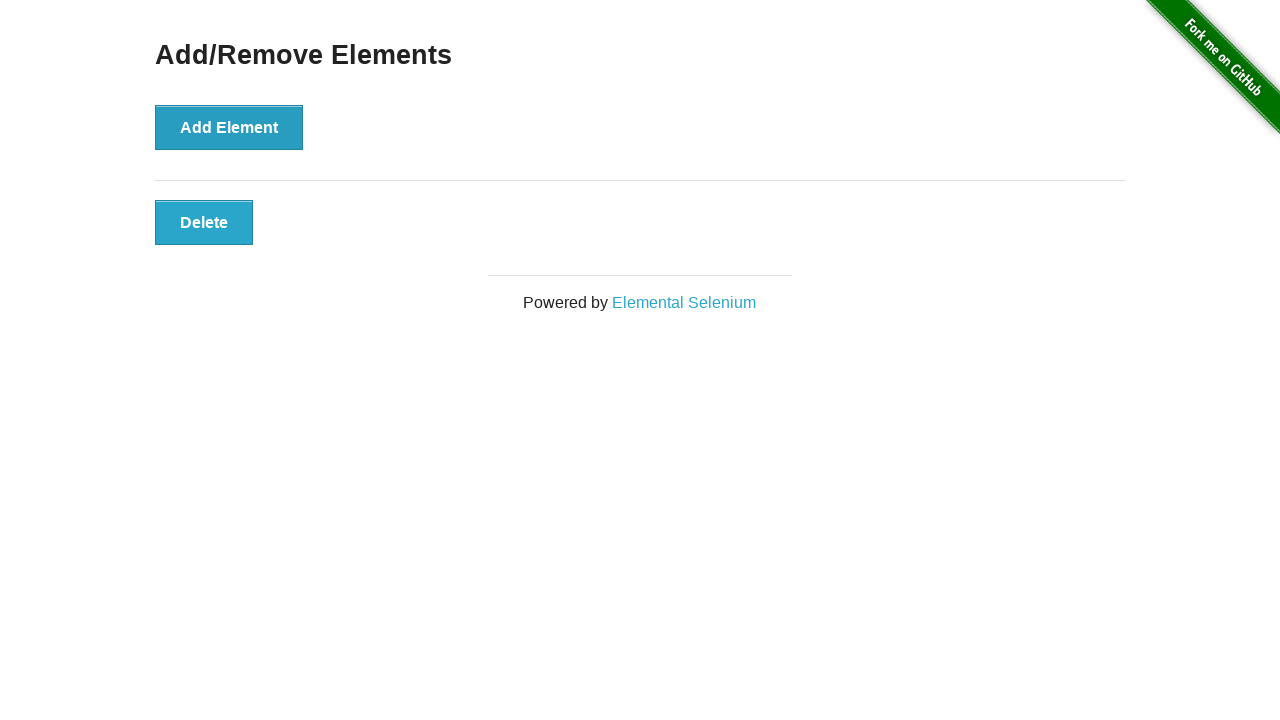

Clicked 'Add Element' button at (229, 127) on button:text("Add Element")
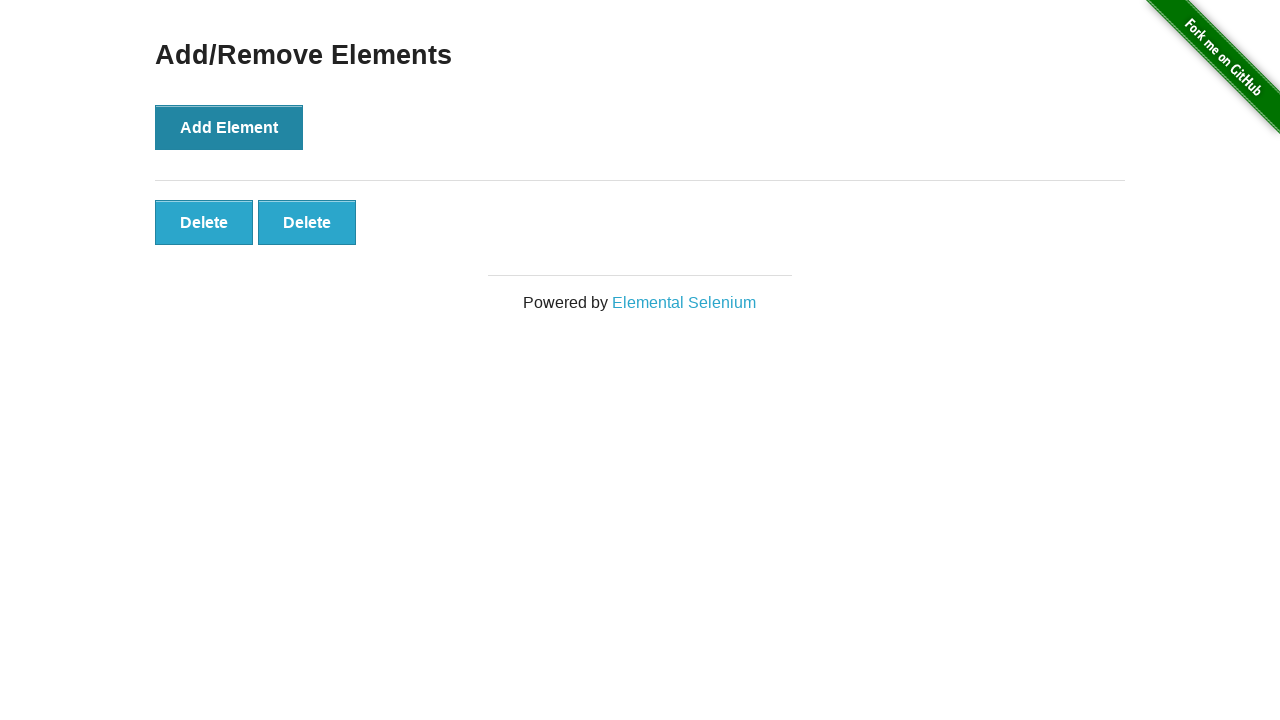

Clicked 'Add Element' button at (229, 127) on button:text("Add Element")
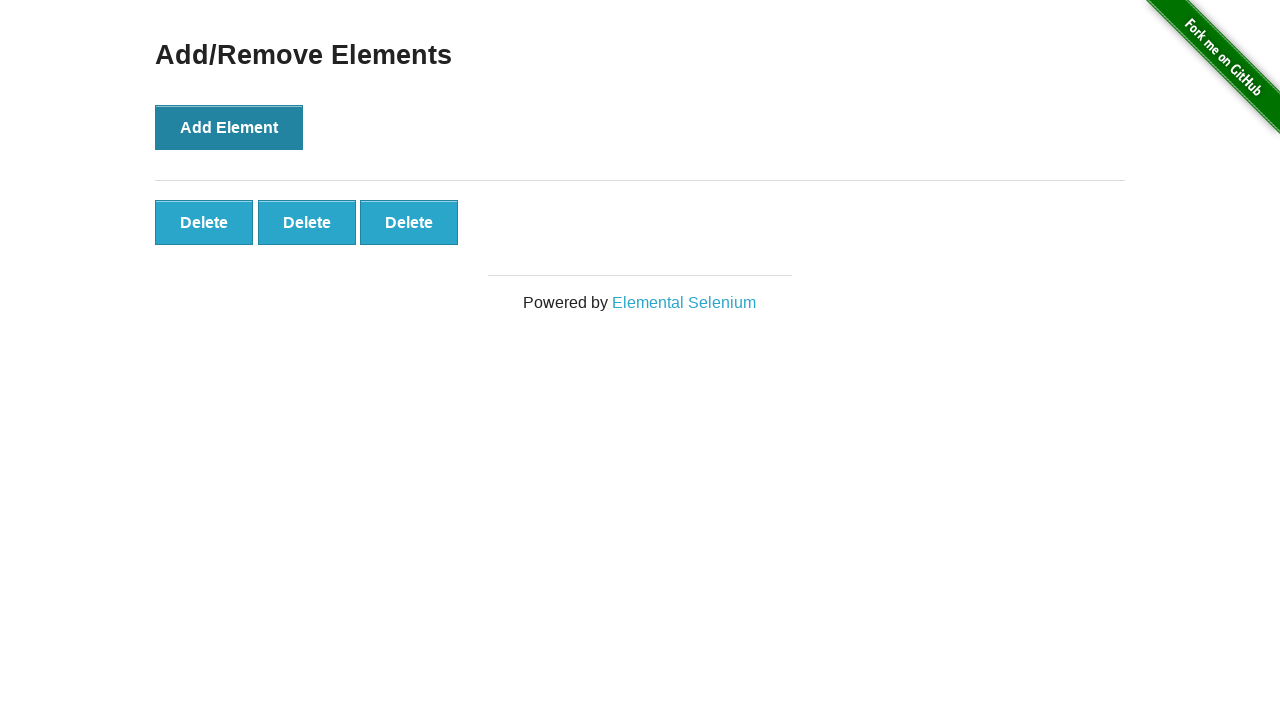

Clicked 'Add Element' button at (229, 127) on button:text("Add Element")
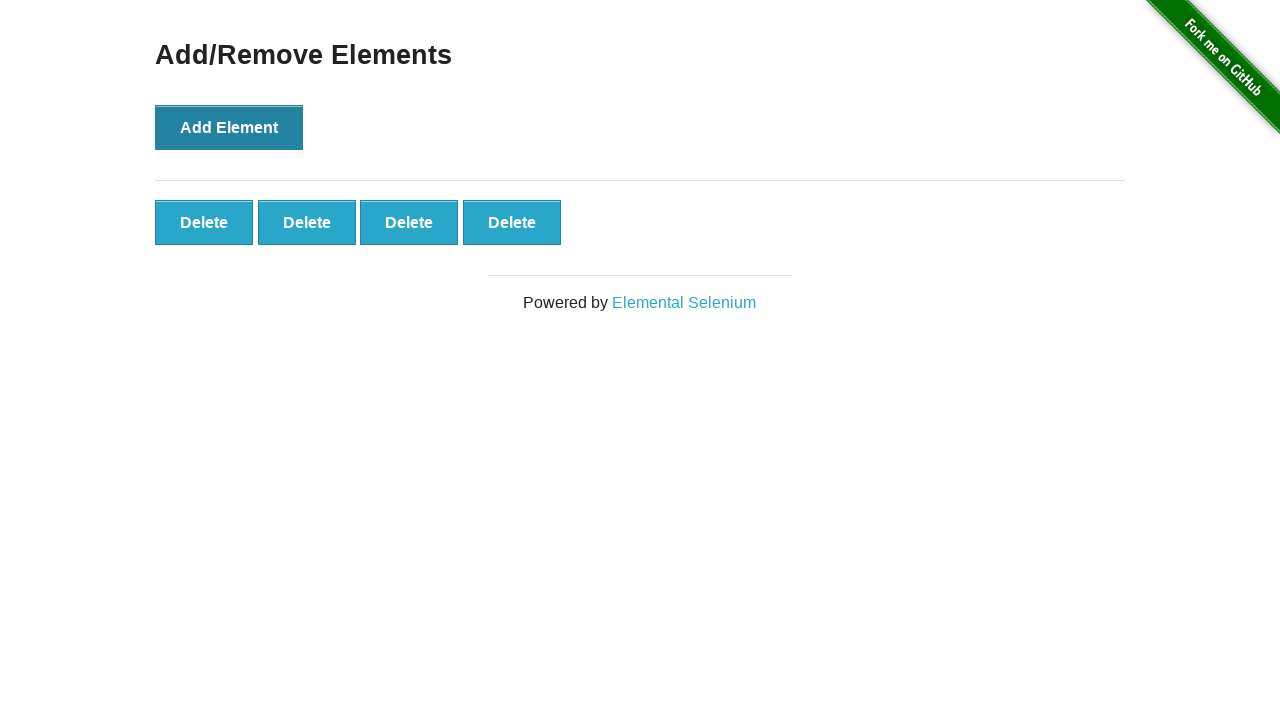

Clicked 'Add Element' button at (229, 127) on button:text("Add Element")
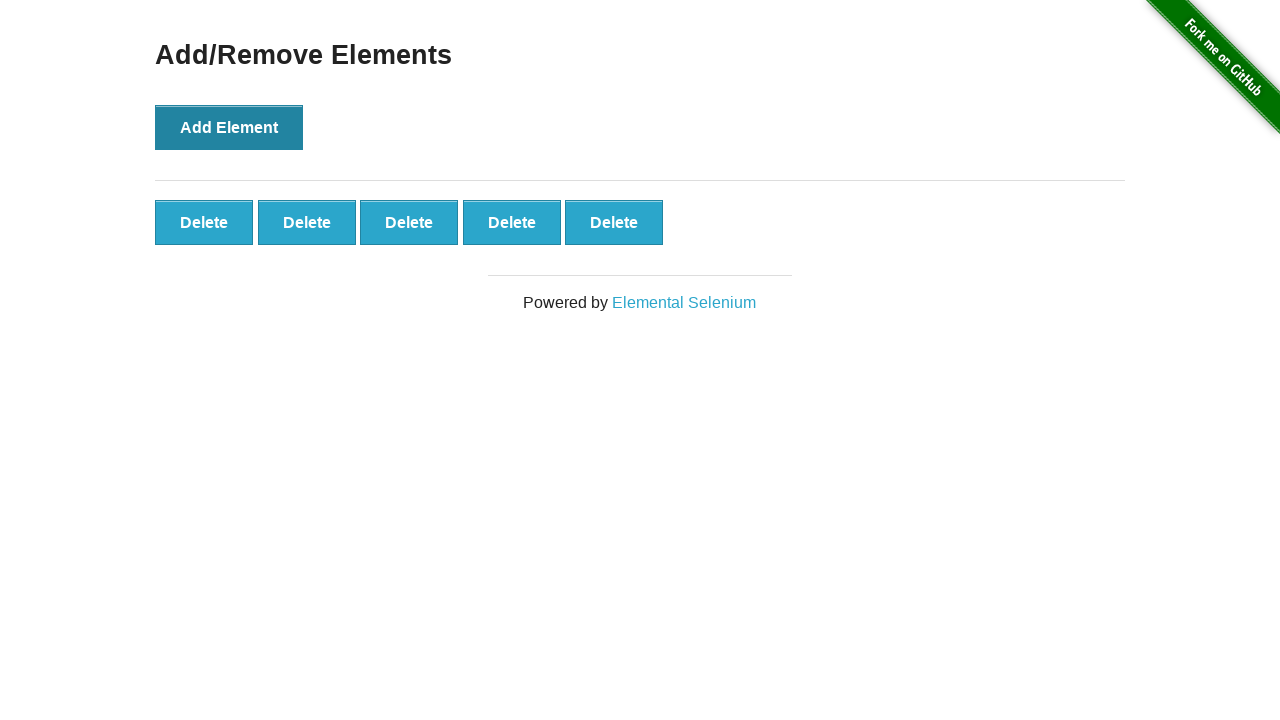

Delete buttons appeared after adding 5 elements
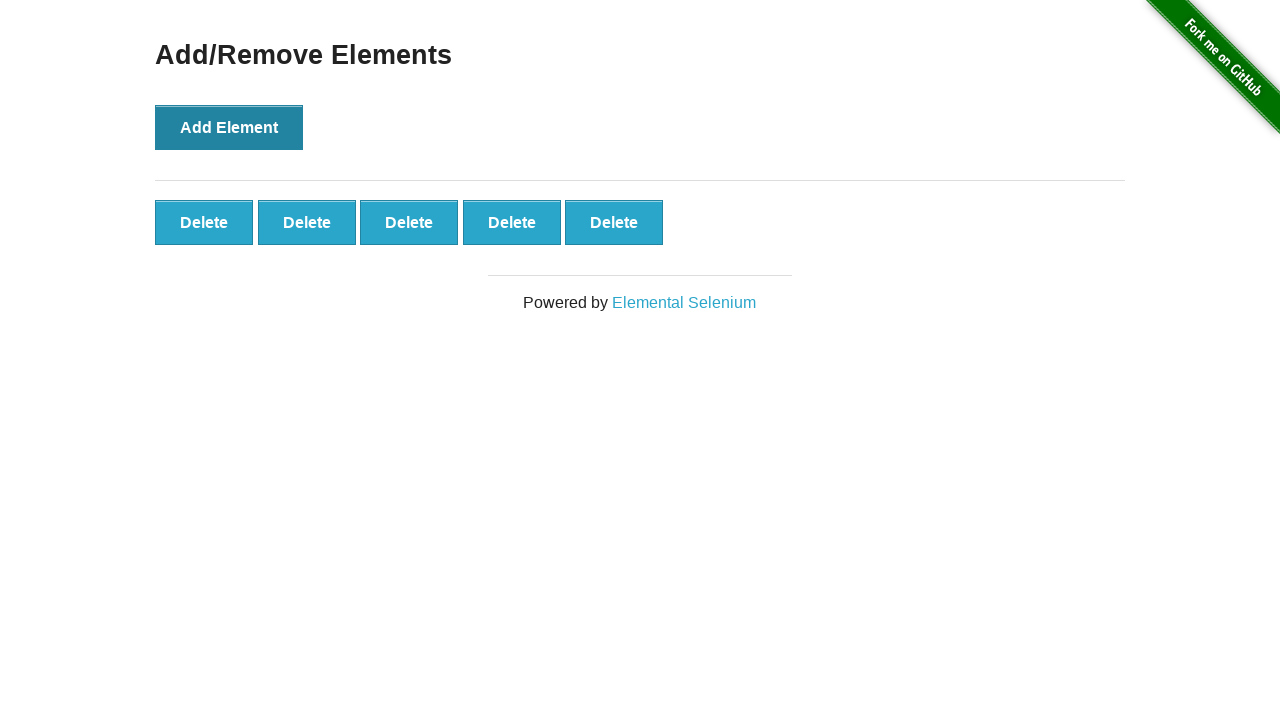

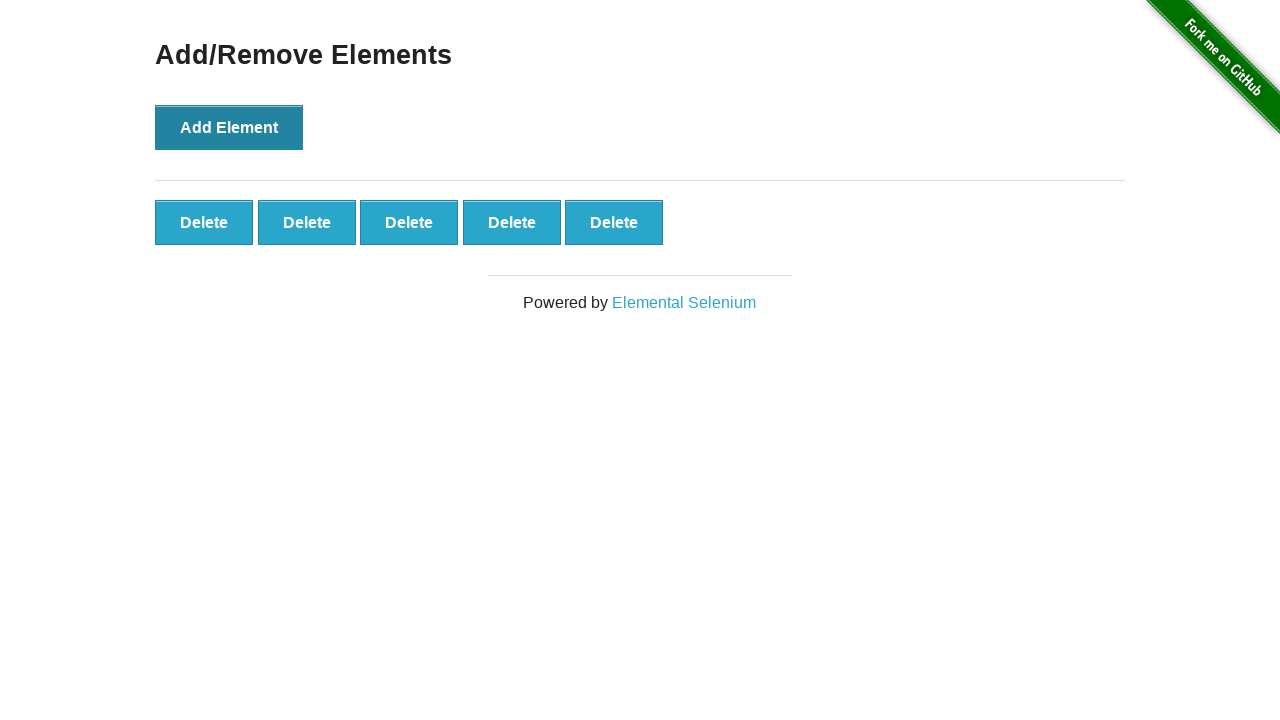